Tests various UI interactions on a practice page including clicking radio buttons, hiding/showing a text box, entering text, and navigating via links and CSS selectors.

Starting URL: https://www.letskodeit.com/practice

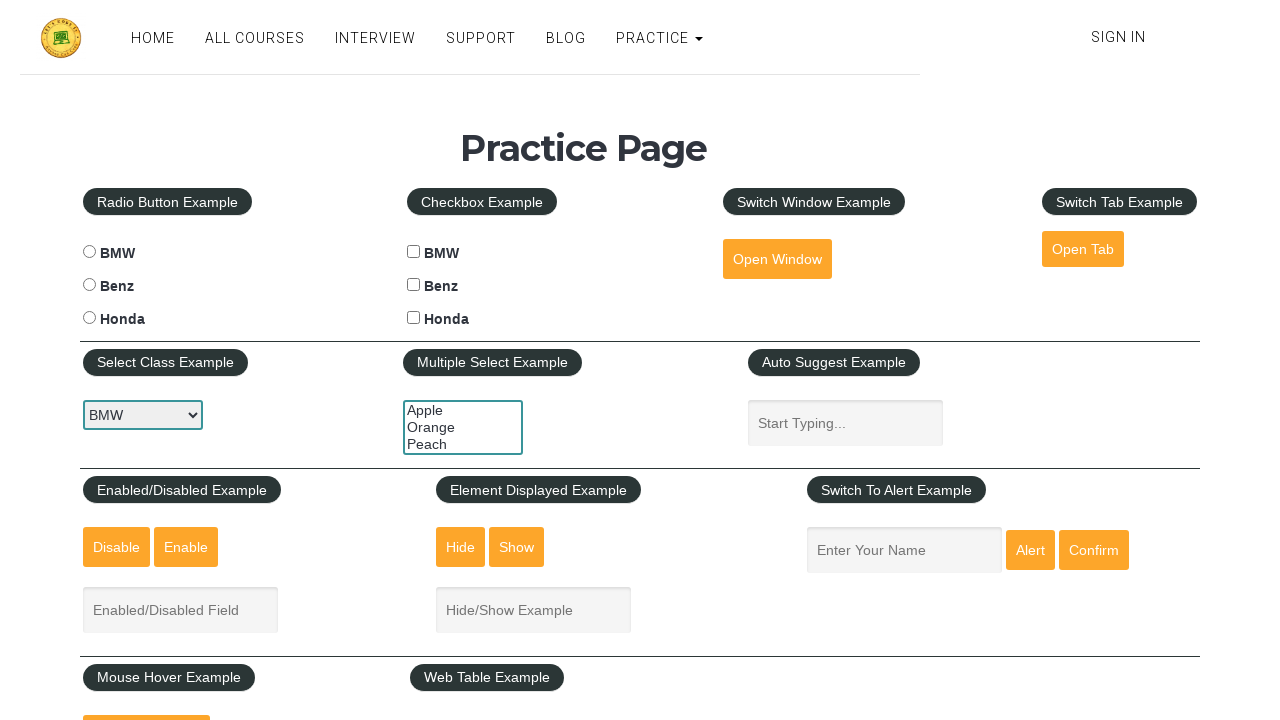

Clicked a radio button in the cars selection at (89, 252) on xpath=//input[contains(@name,'cars') and contains(@type,'radio')] >> nth=0
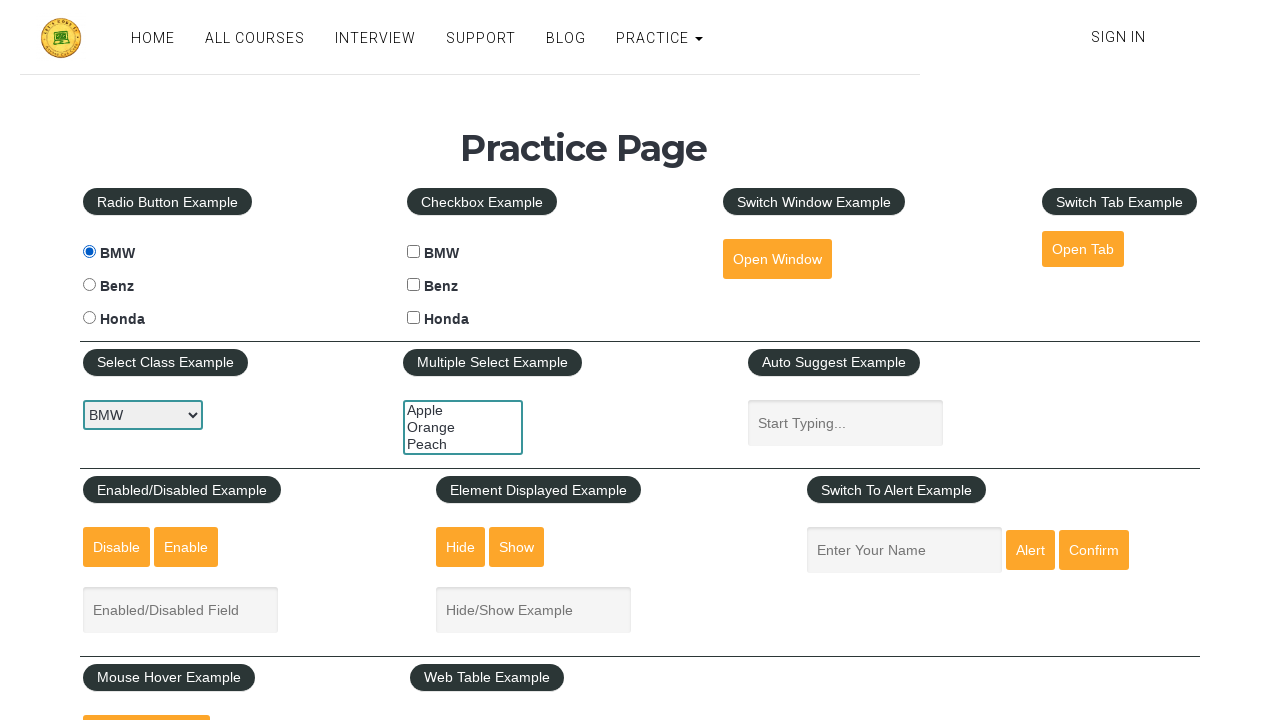

Clicked a radio button in the cars selection at (89, 285) on xpath=//input[contains(@name,'cars') and contains(@type,'radio')] >> nth=1
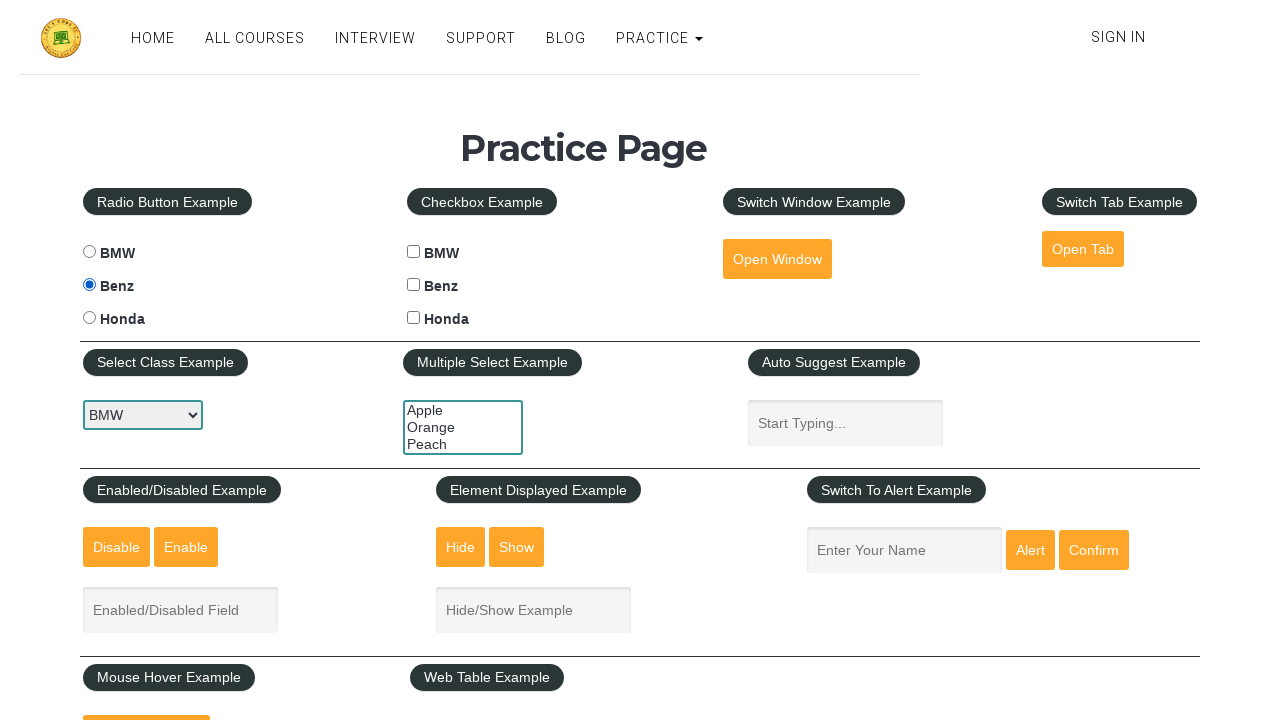

Clicked a radio button in the cars selection at (89, 318) on xpath=//input[contains(@name,'cars') and contains(@type,'radio')] >> nth=2
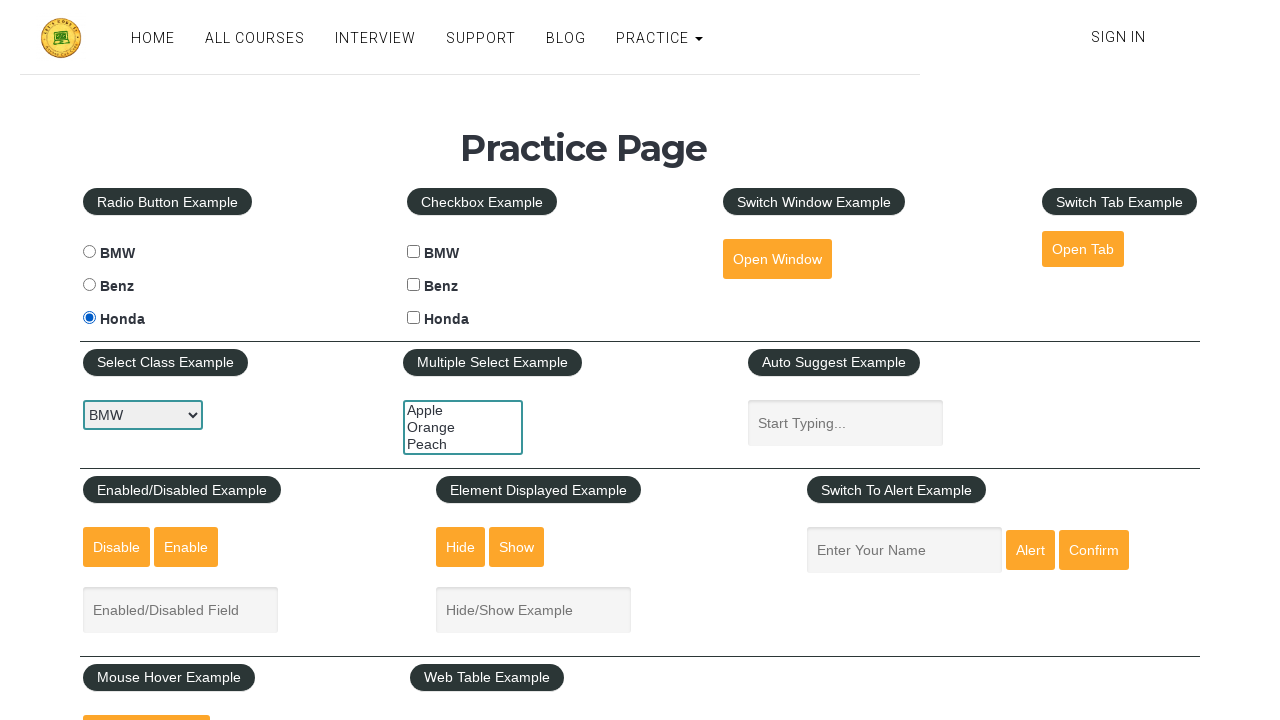

Scrolled down the page by 350 pixels
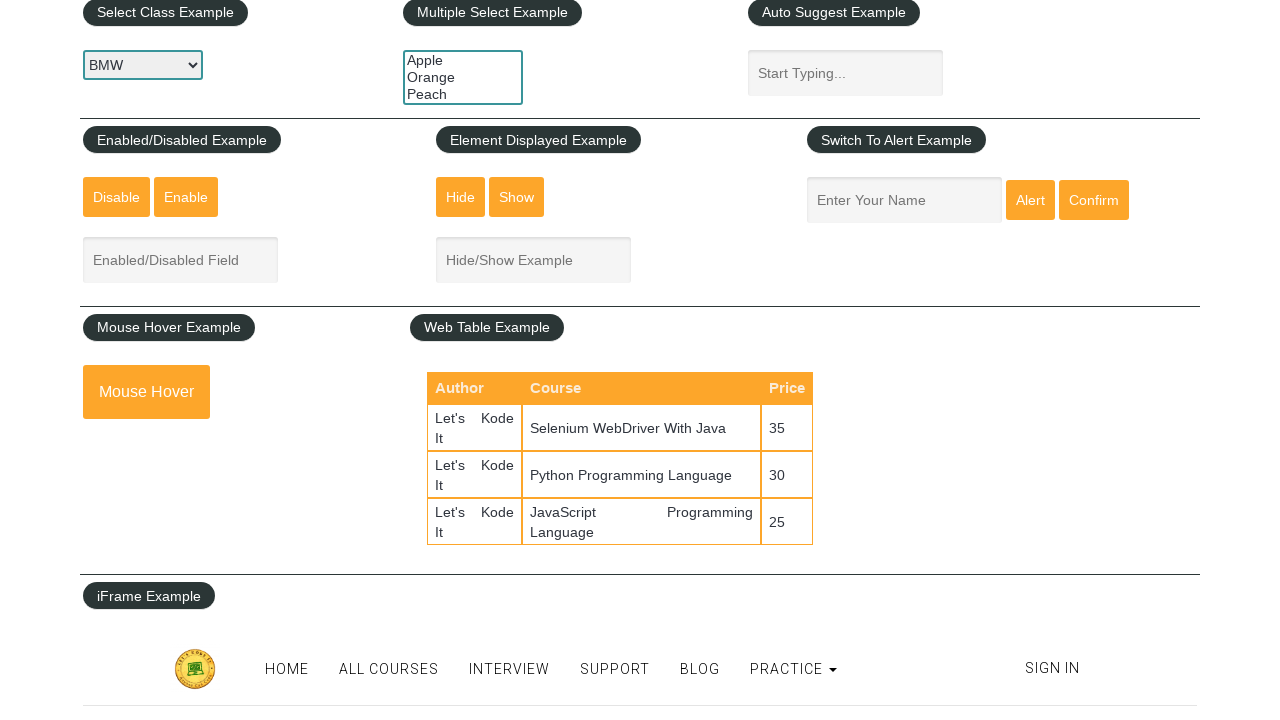

Clicked the Hide button to hide the text box at (461, 197) on #hide-textbox
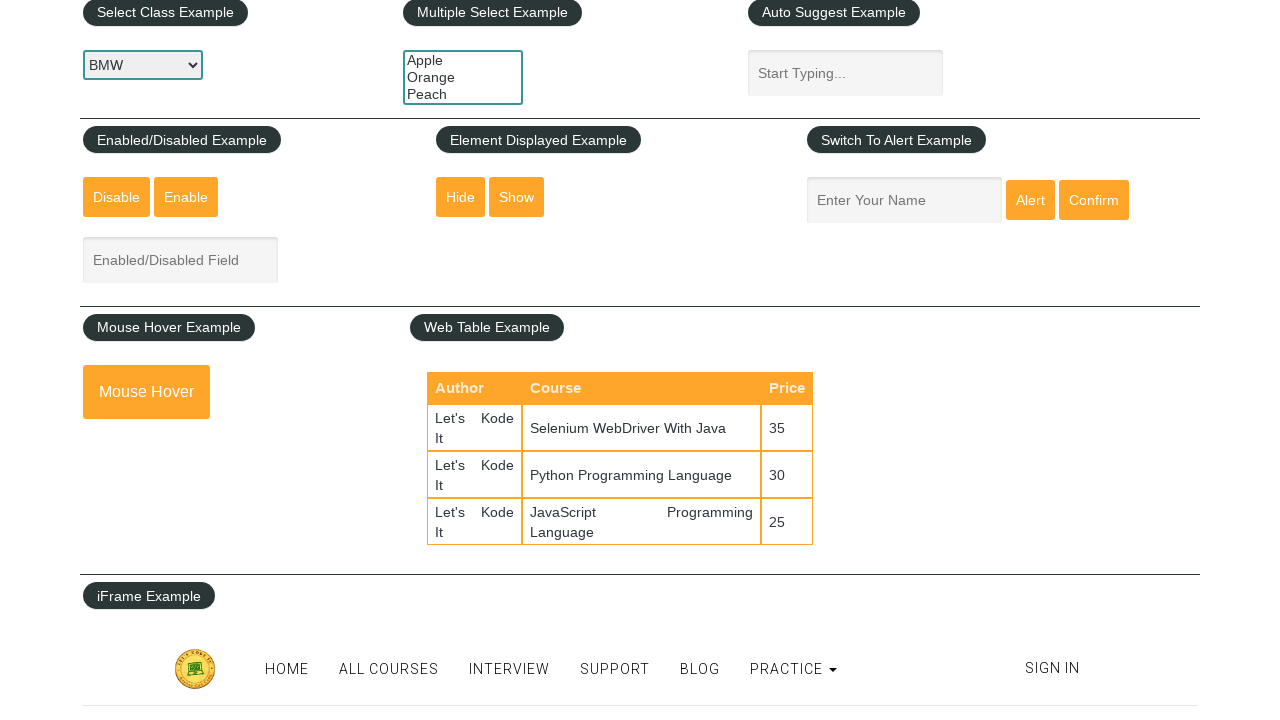

Waited 500ms for the text box to be hidden
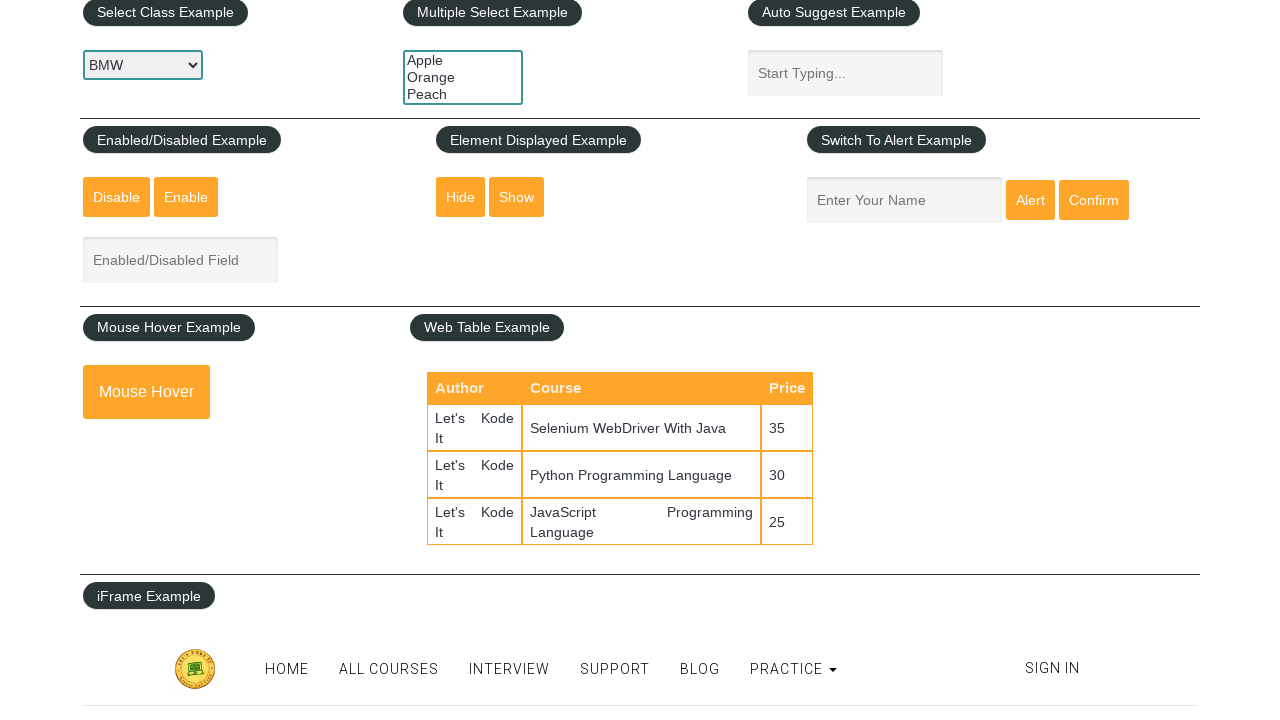

Located the text box element by class 'displayed-class'
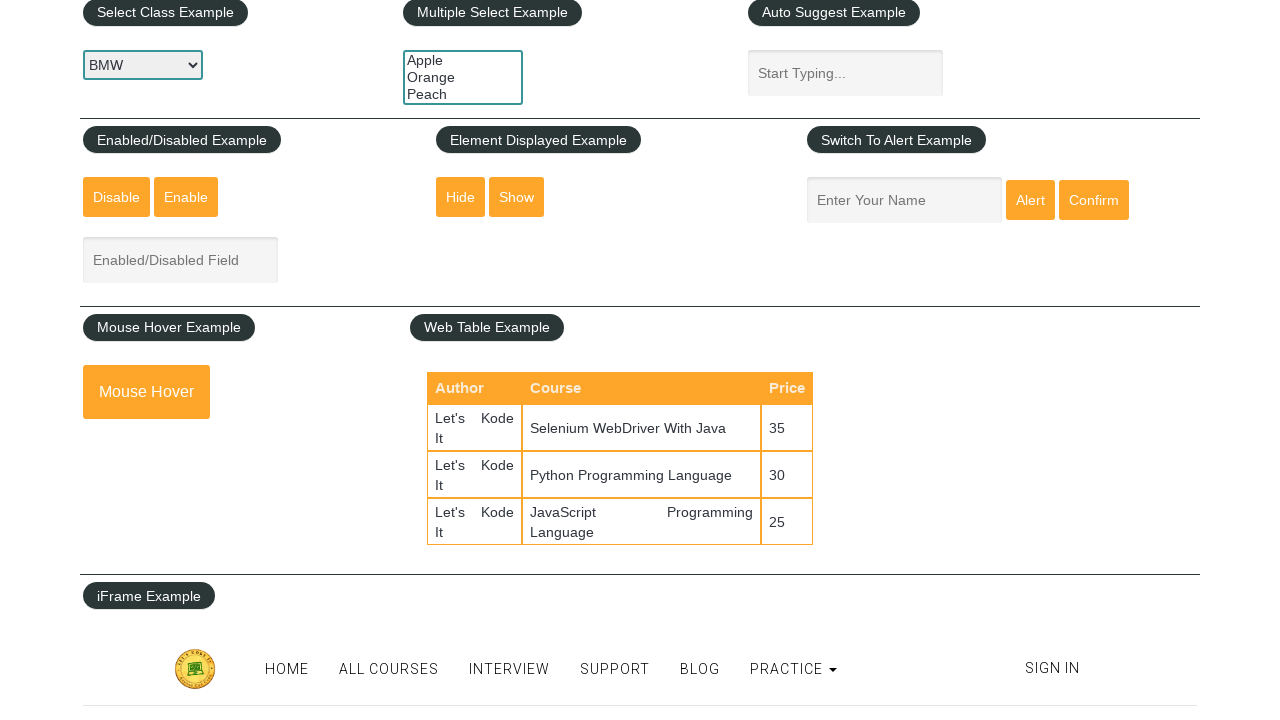

Clicked the Show button to display the text box at (517, 197) on #show-textbox
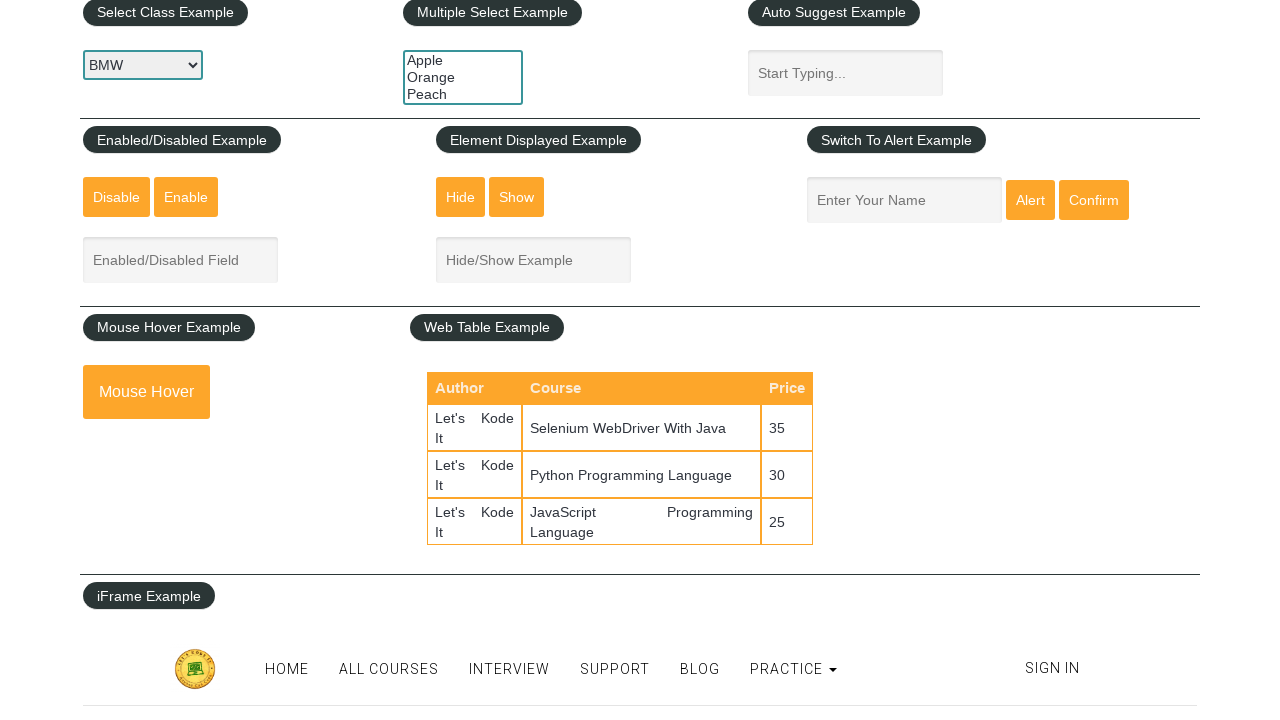

Text box became visible
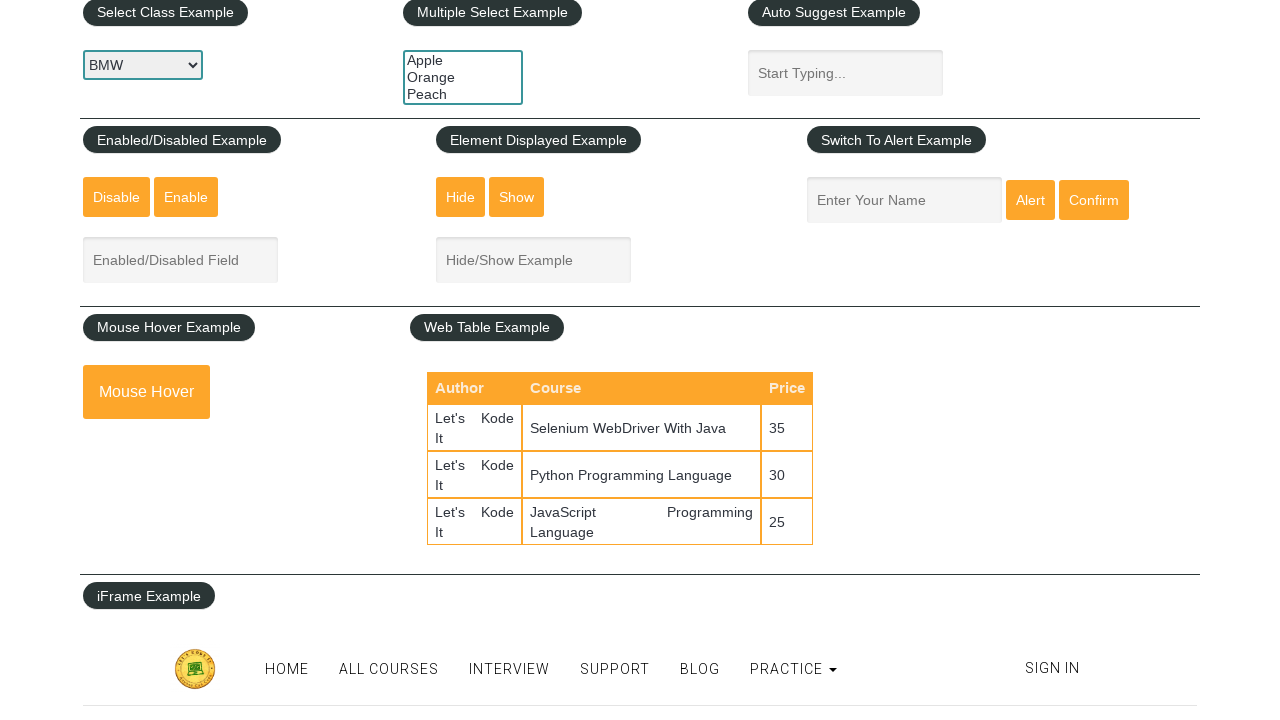

Filled the text box with 'TEXT' on .displayed-class
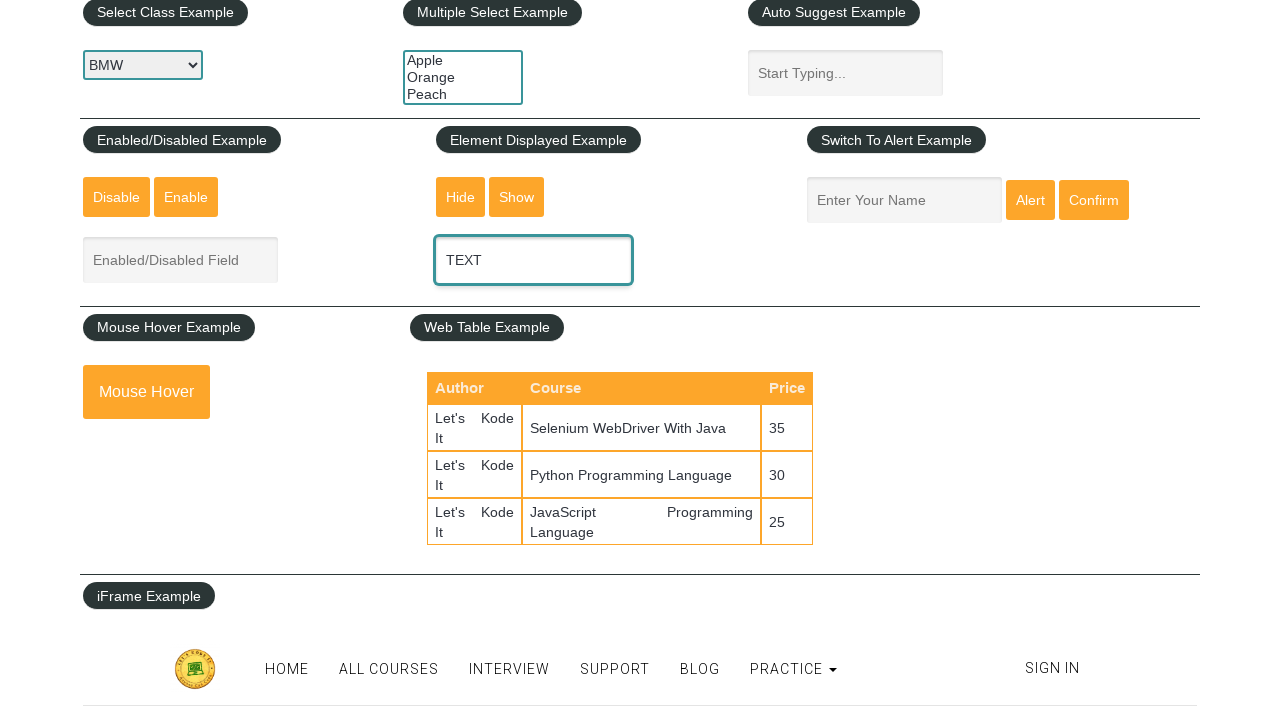

Clicked on link containing text 'SIGN' at (1118, 37) on a:has-text('SIGN')
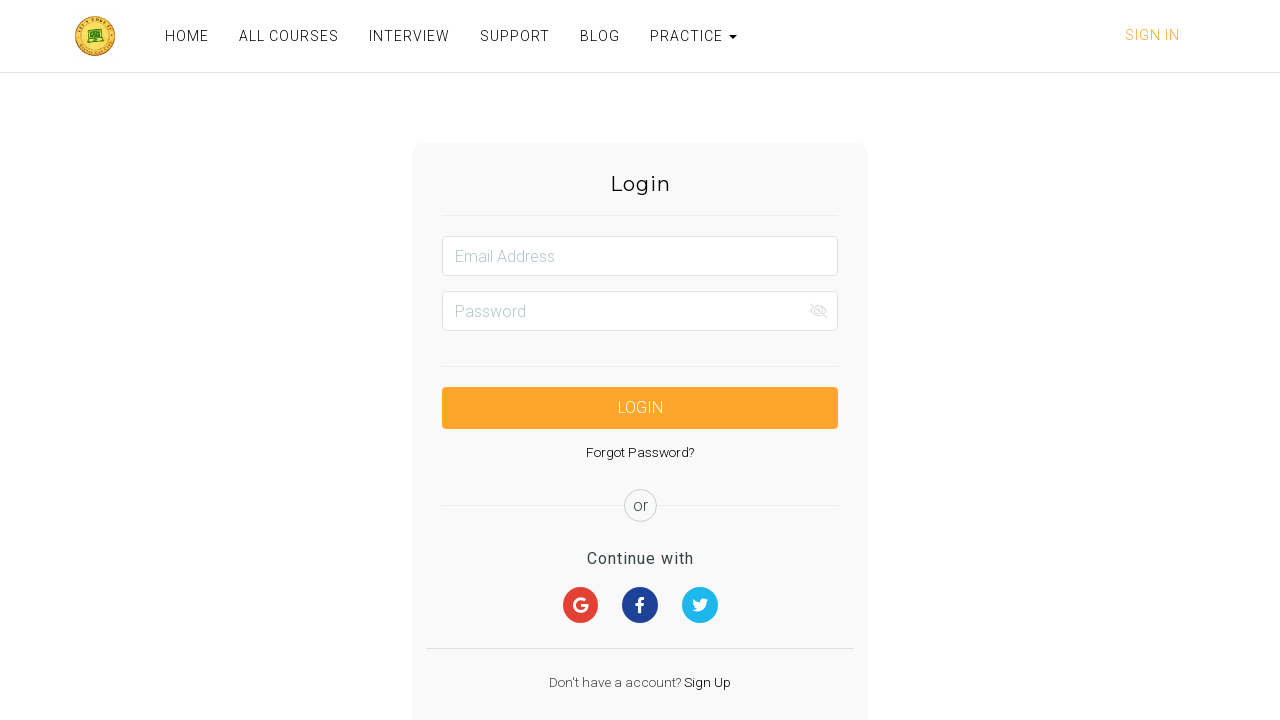

Page load completed after clicking SIGN link
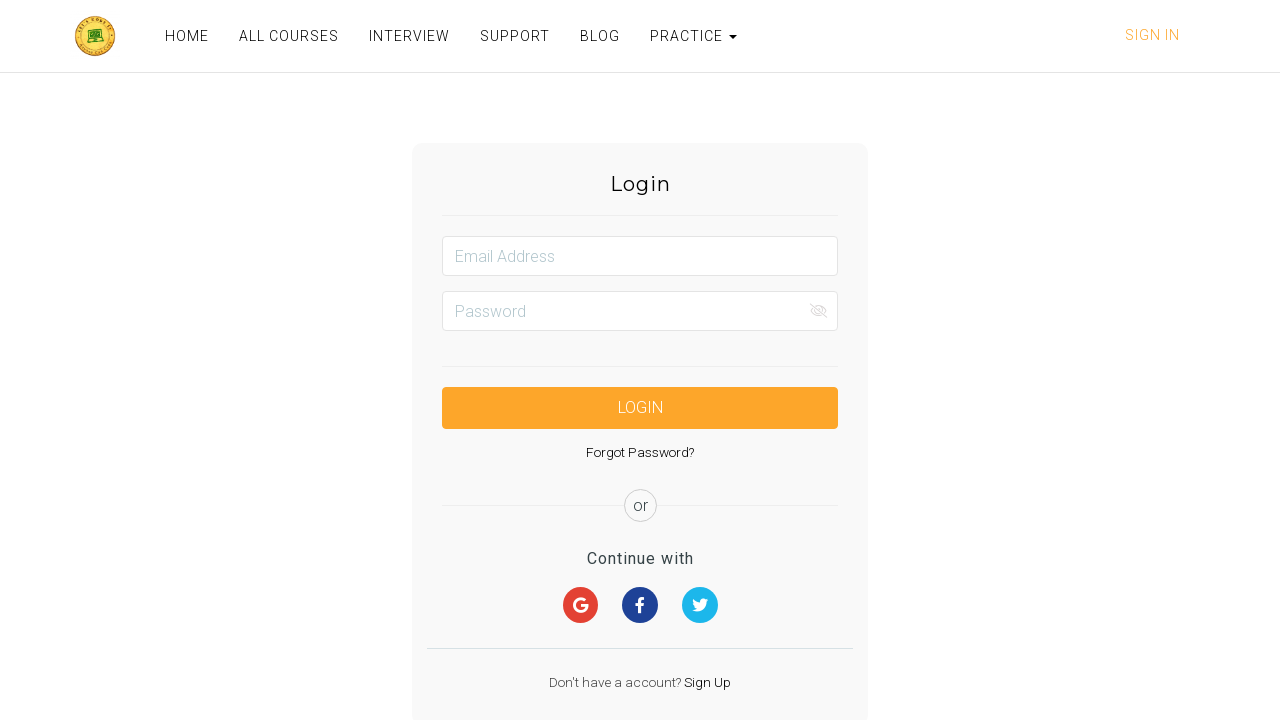

Clicked on link containing text 'INTERVIEW' at (409, 36) on a:has-text('INTERVIEW')
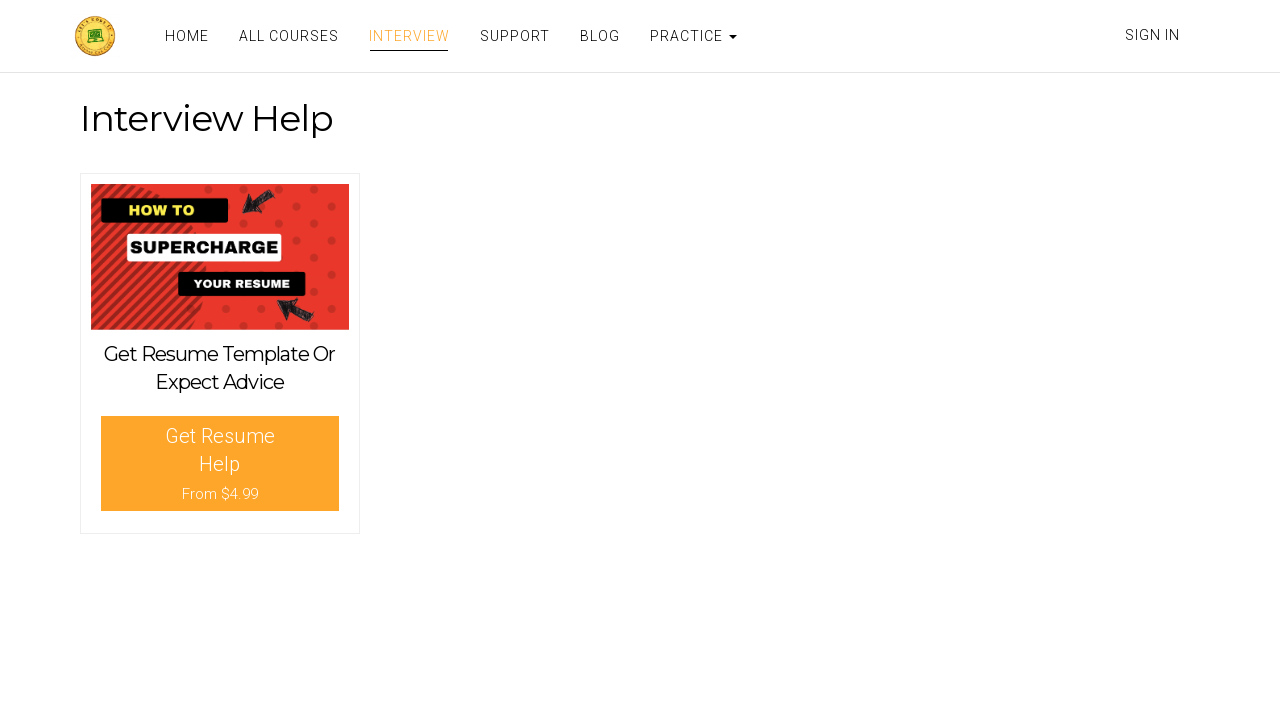

Page load completed after clicking INTERVIEW link
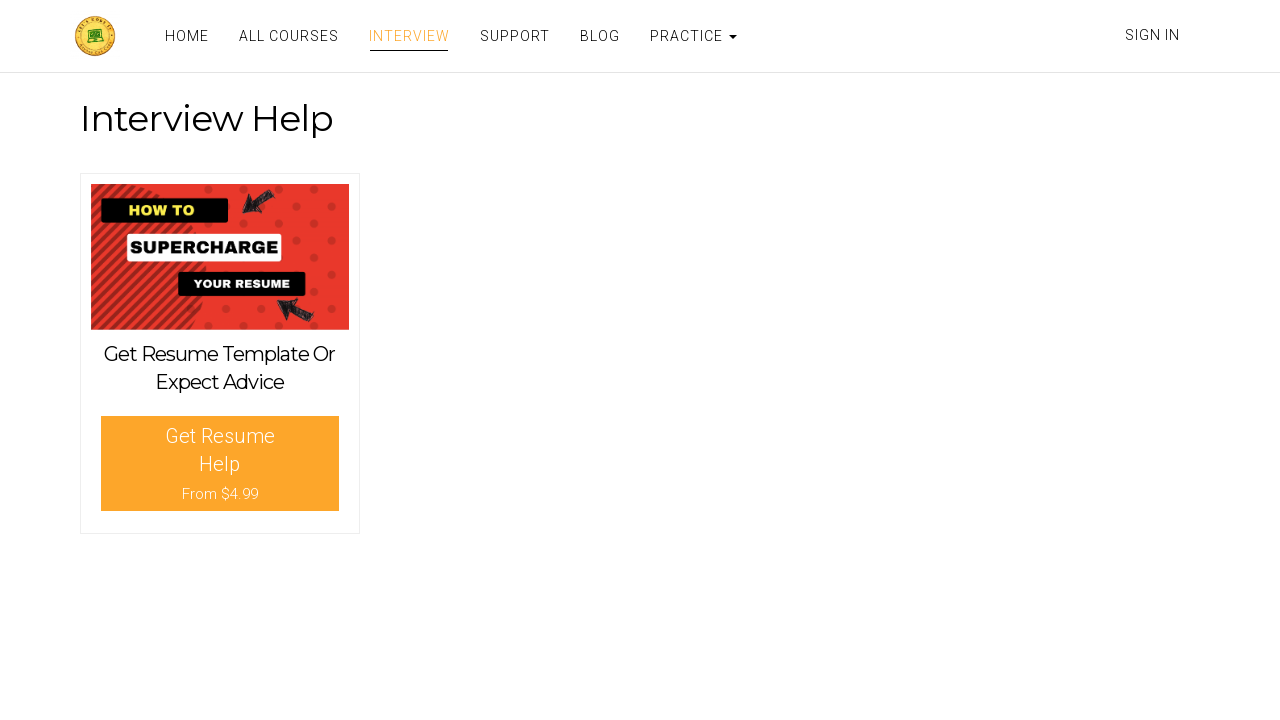

Clicked the primary dynamic button element at (220, 464) on .btn.btn-primary.zen-custom-elm.btn-block.dynamic-button
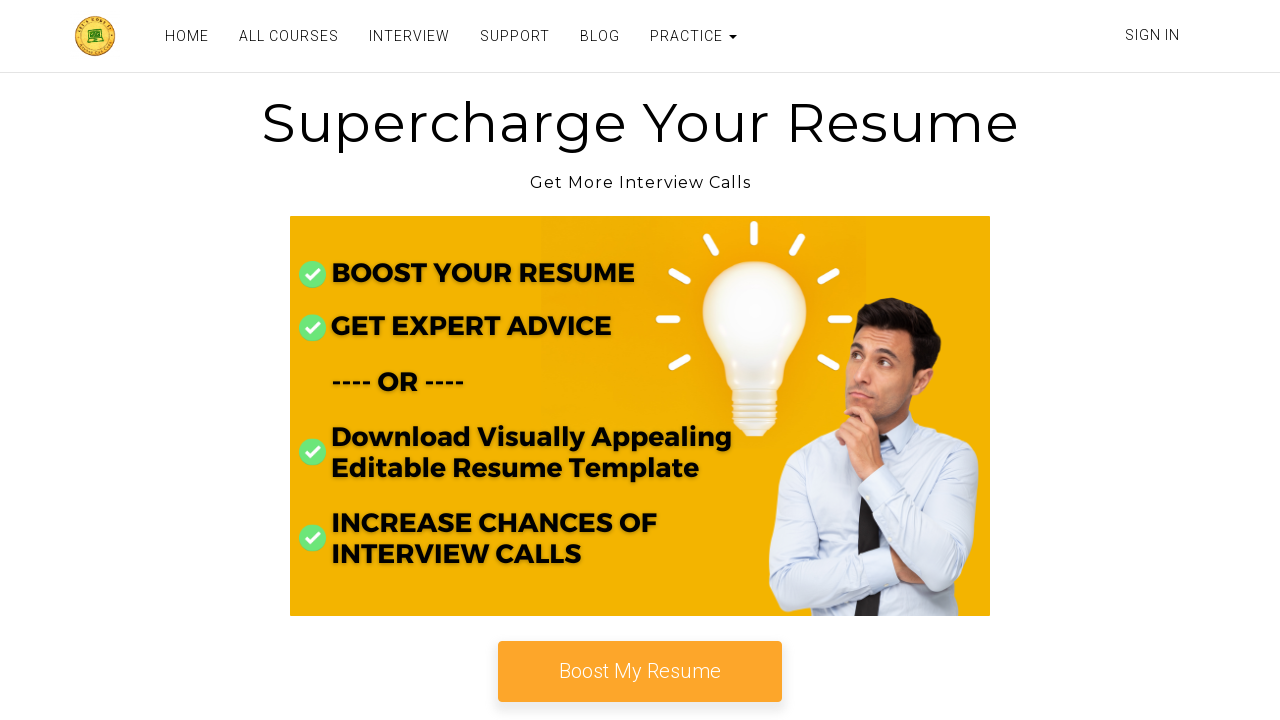

Page load completed after clicking the dynamic button
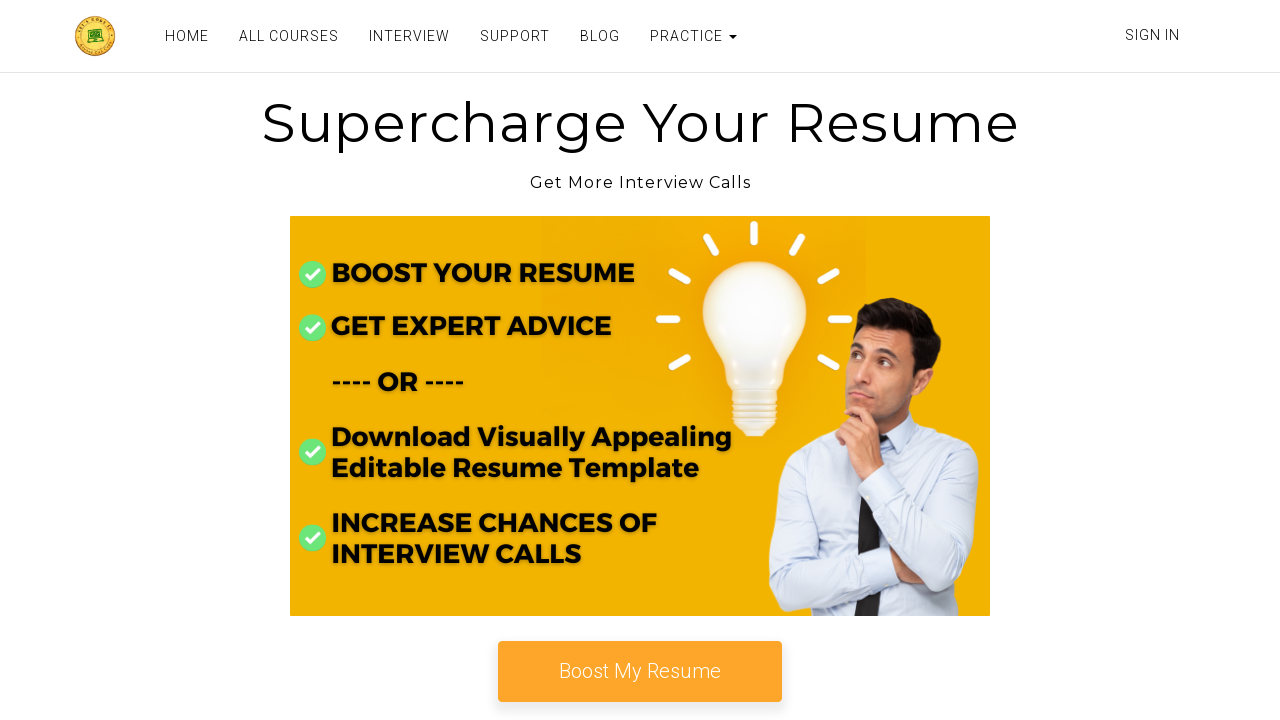

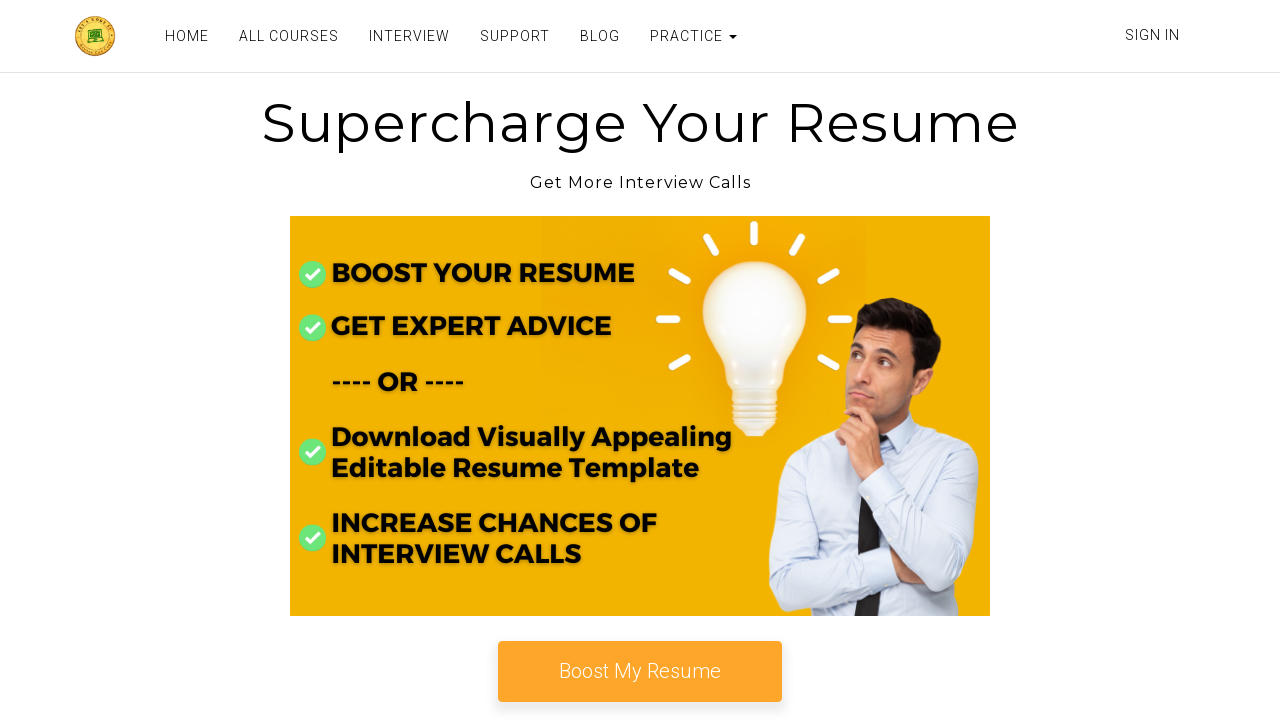